Tests a registration form by navigating to the Register Page, filling in various user information fields (username, email, gender, hobbies, interests, country, date of birth, biography, rating, favorite color, newsletter subscription, and feature toggle), submitting the form, and verifying the submitted data appears correctly in a results table.

Starting URL: https://material.playwrightvn.com/

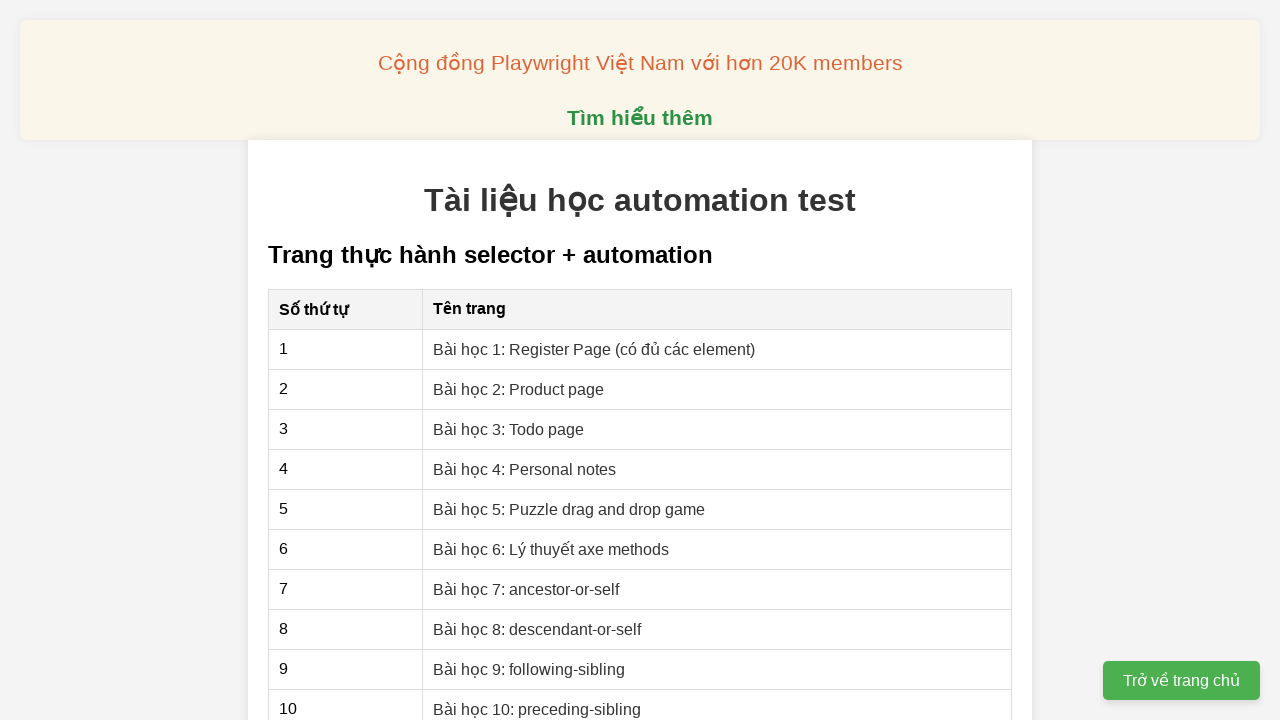

Clicked on Register Page link at (594, 349) on internal:role=link[name="Register Page"i]
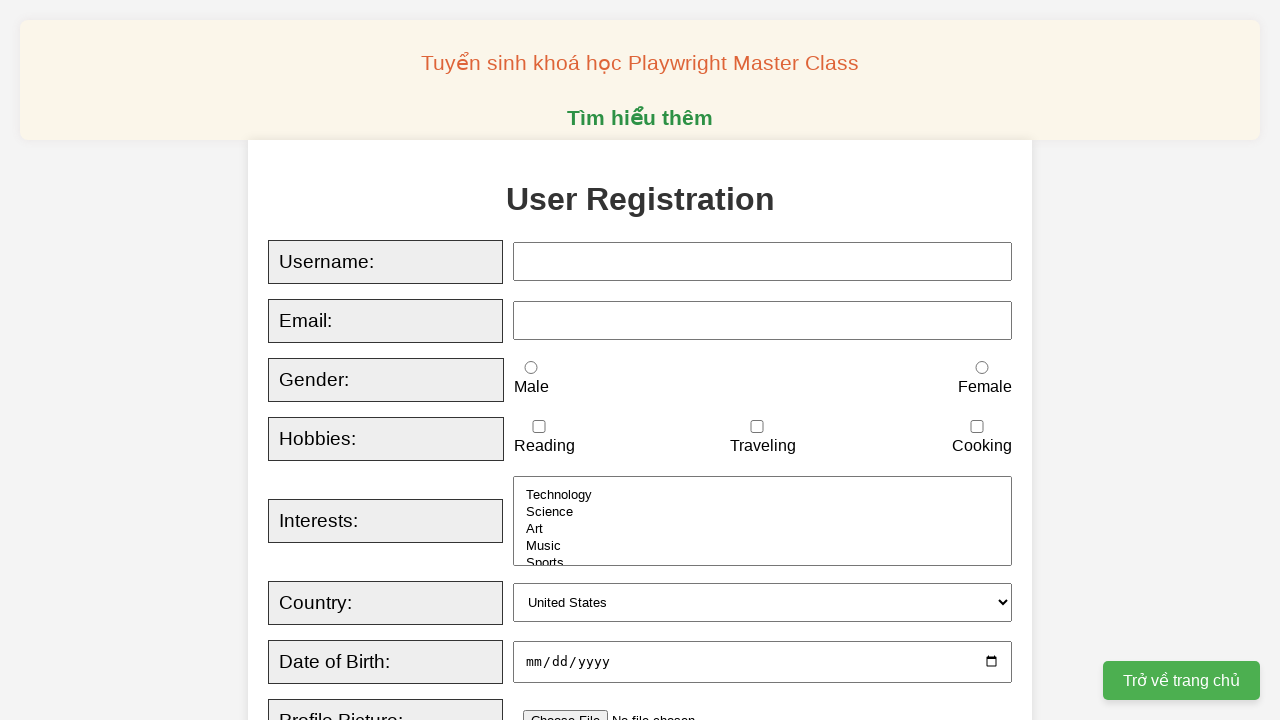

Filled in username field with 'mni-linh' on internal:label="Username"i
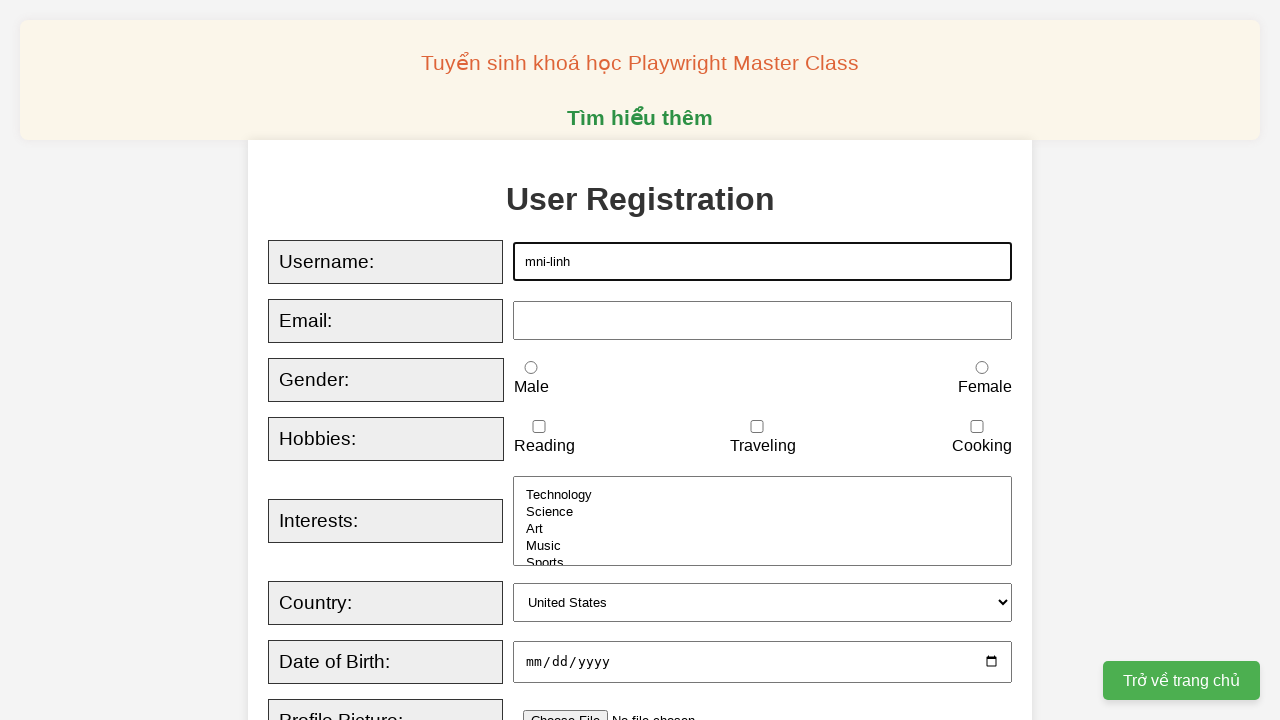

Filled in email field with 'tranthitulinh1305@gmail.com' on internal:label="Email"i
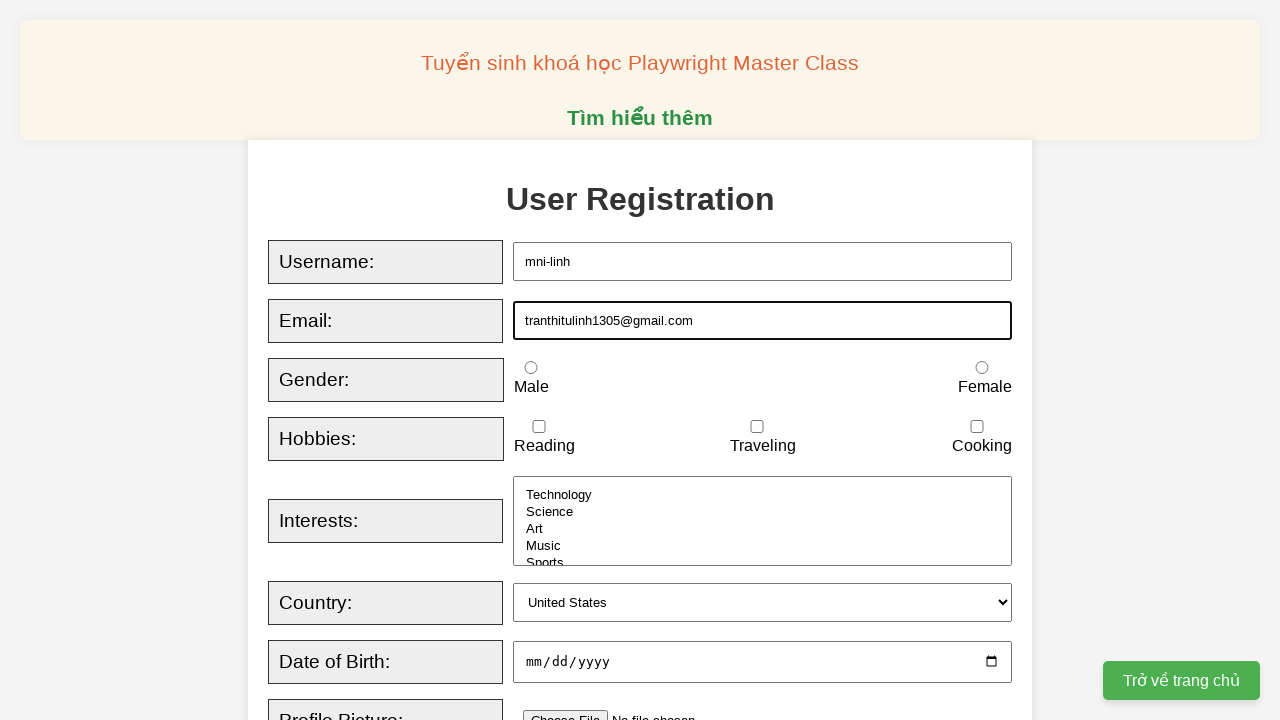

Selected Female gender option at (982, 368) on internal:label="Female"s
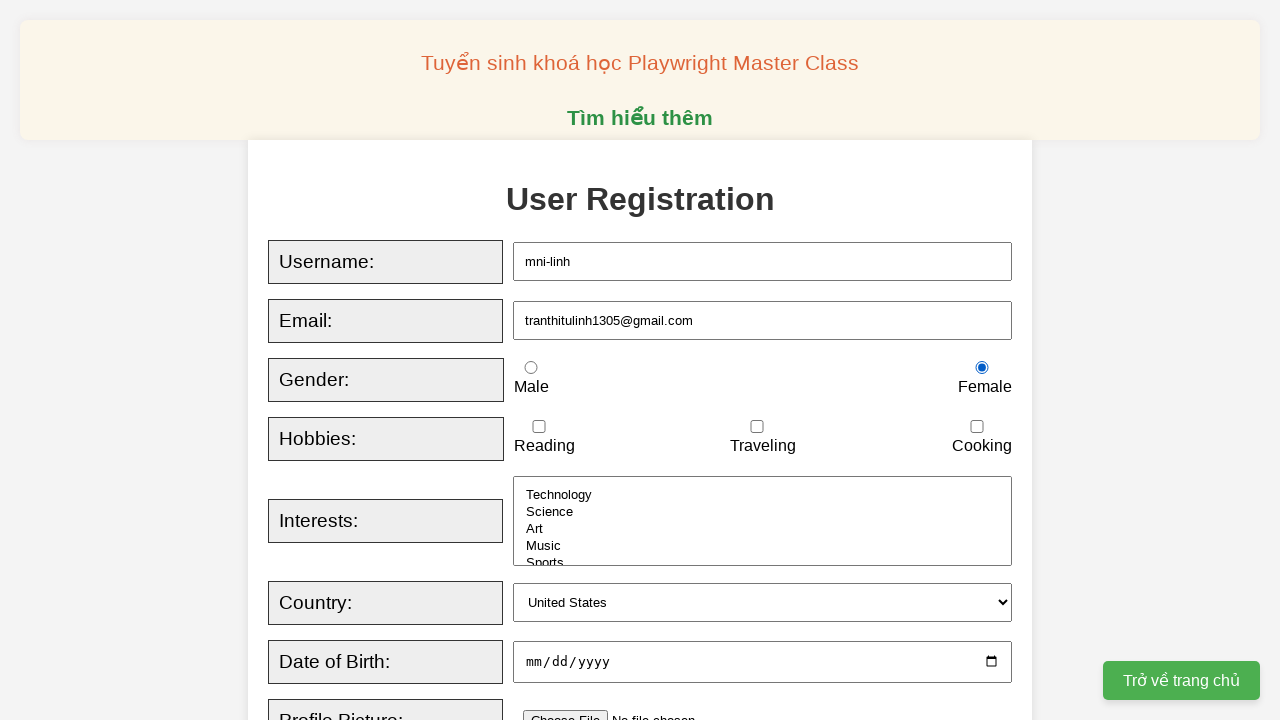

Selected Traveling hobby checkbox at (757, 427) on internal:label="Traveling"s
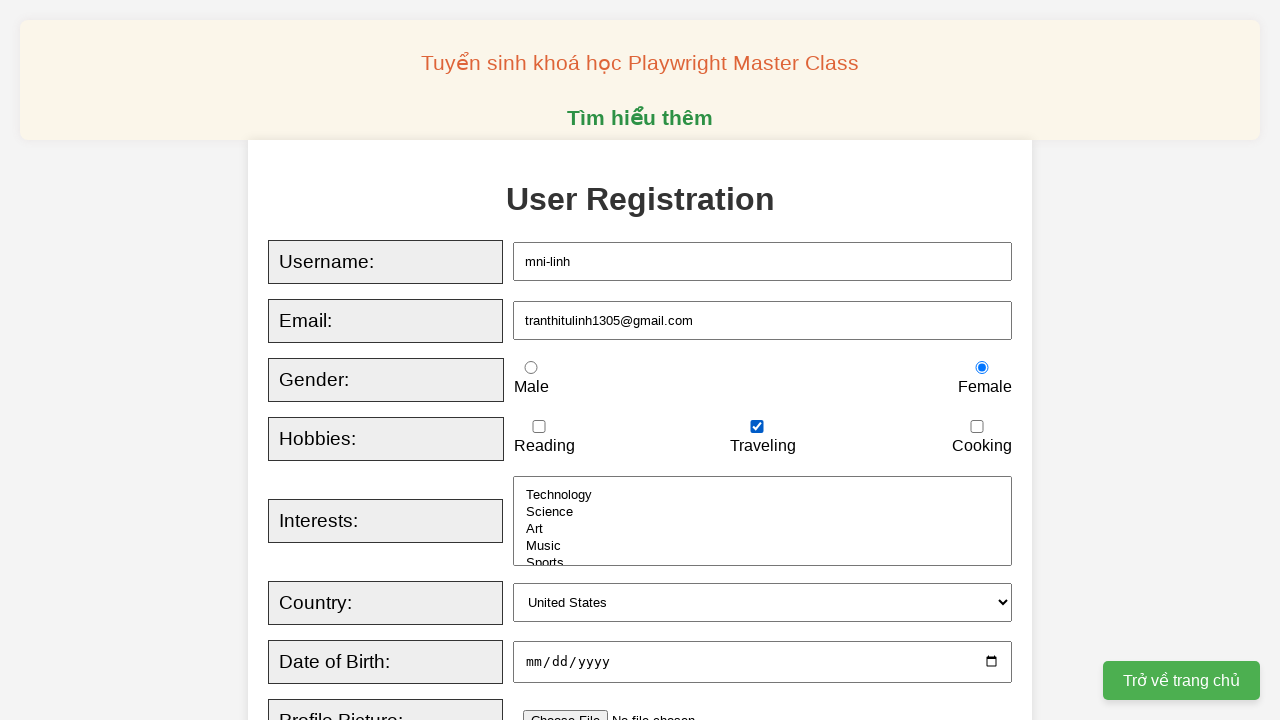

Selected multiple interests: Art, Music, Technology on internal:label="Interests"i
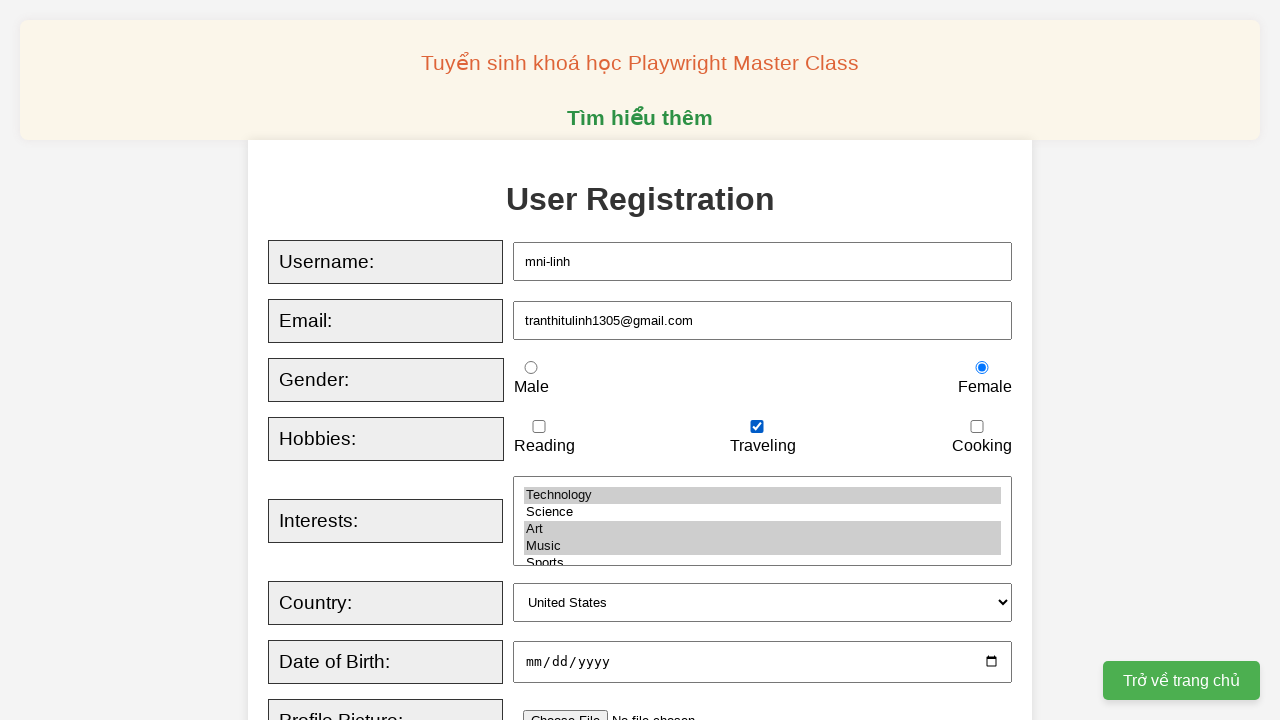

Selected Canada from country dropdown on internal:label="Country"i
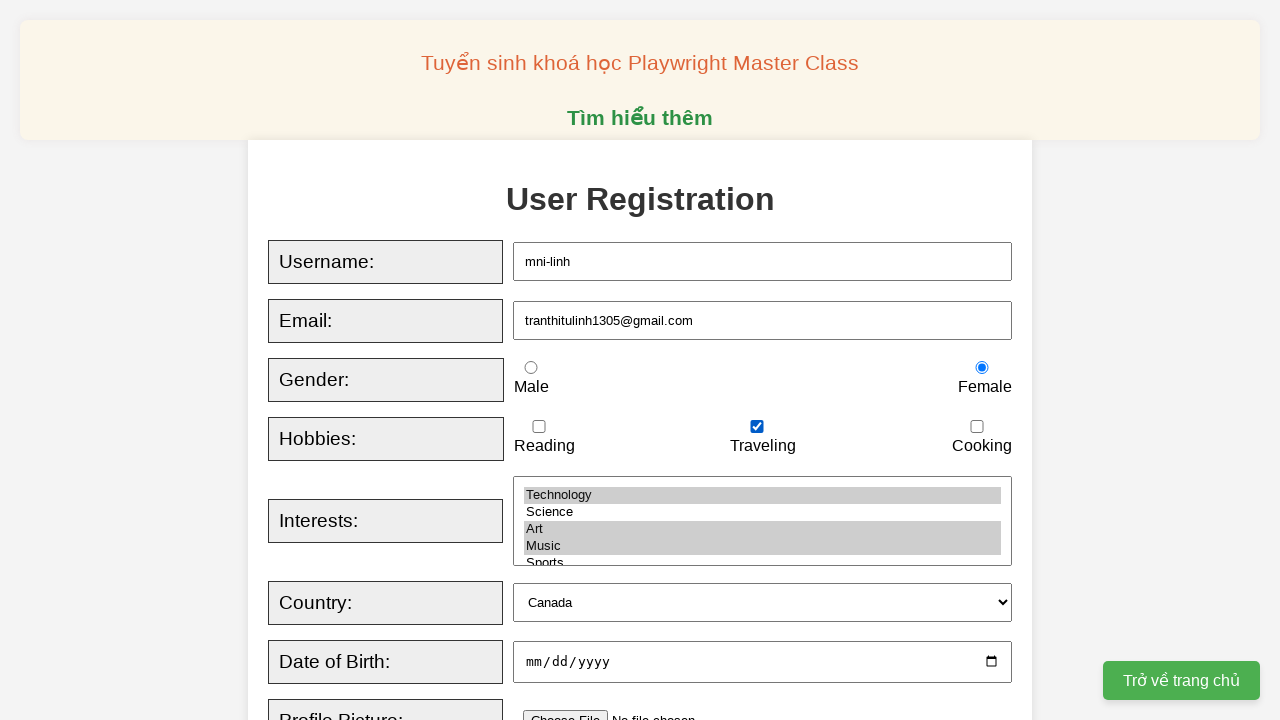

Filled in date of birth as 2000-11-28 on internal:label="Date of Birth"i
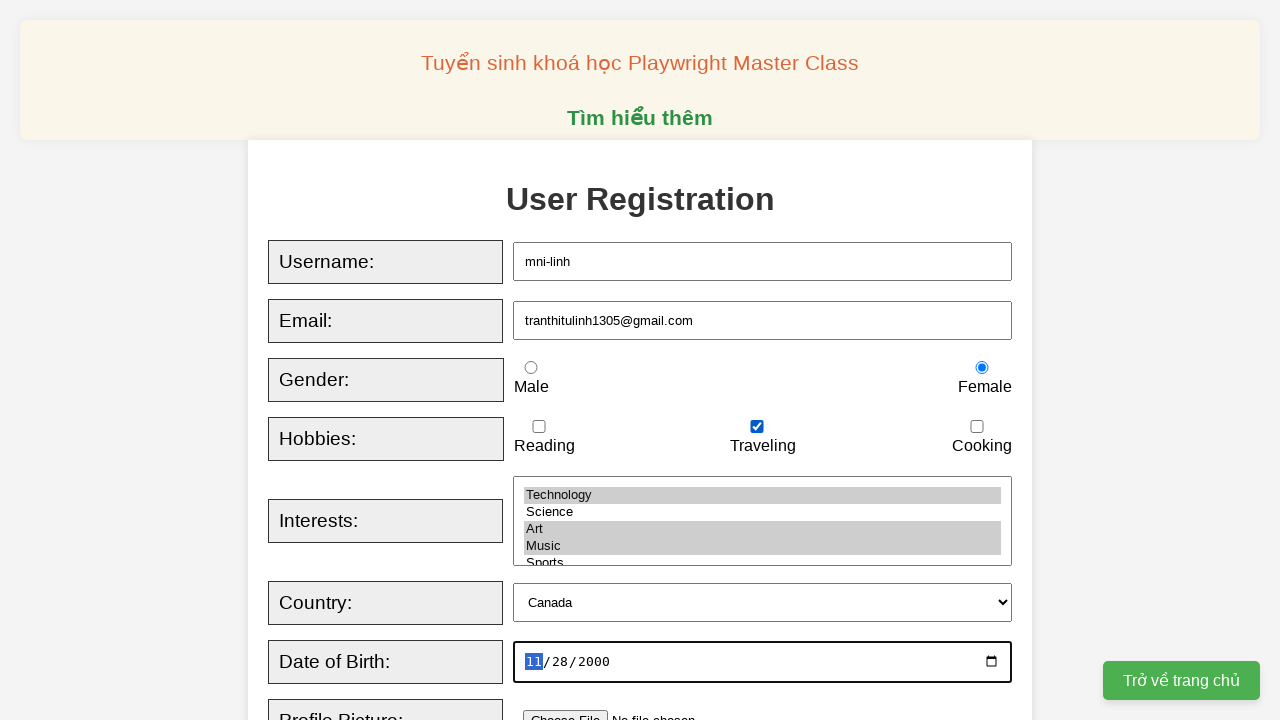

Filled in biography with 'I'm from BR-VT' on internal:label="Biography"i
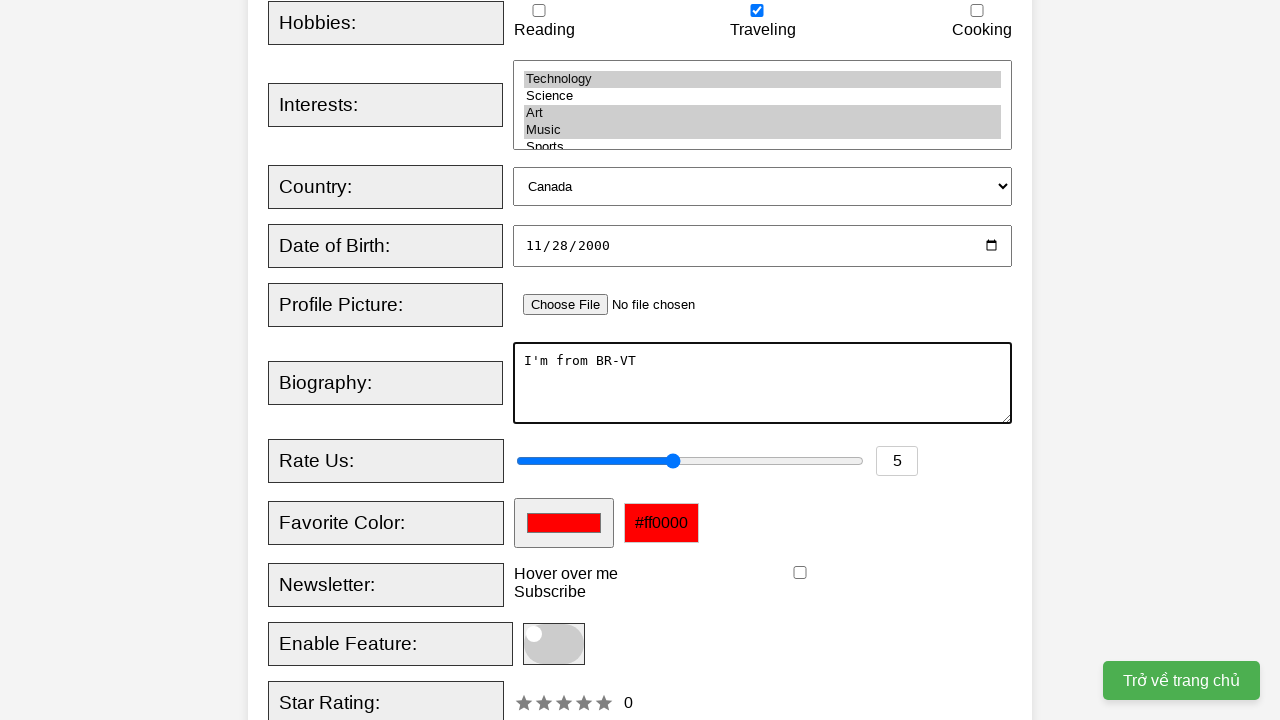

Filled in rating field with value 3 on internal:label="Rate Us"i
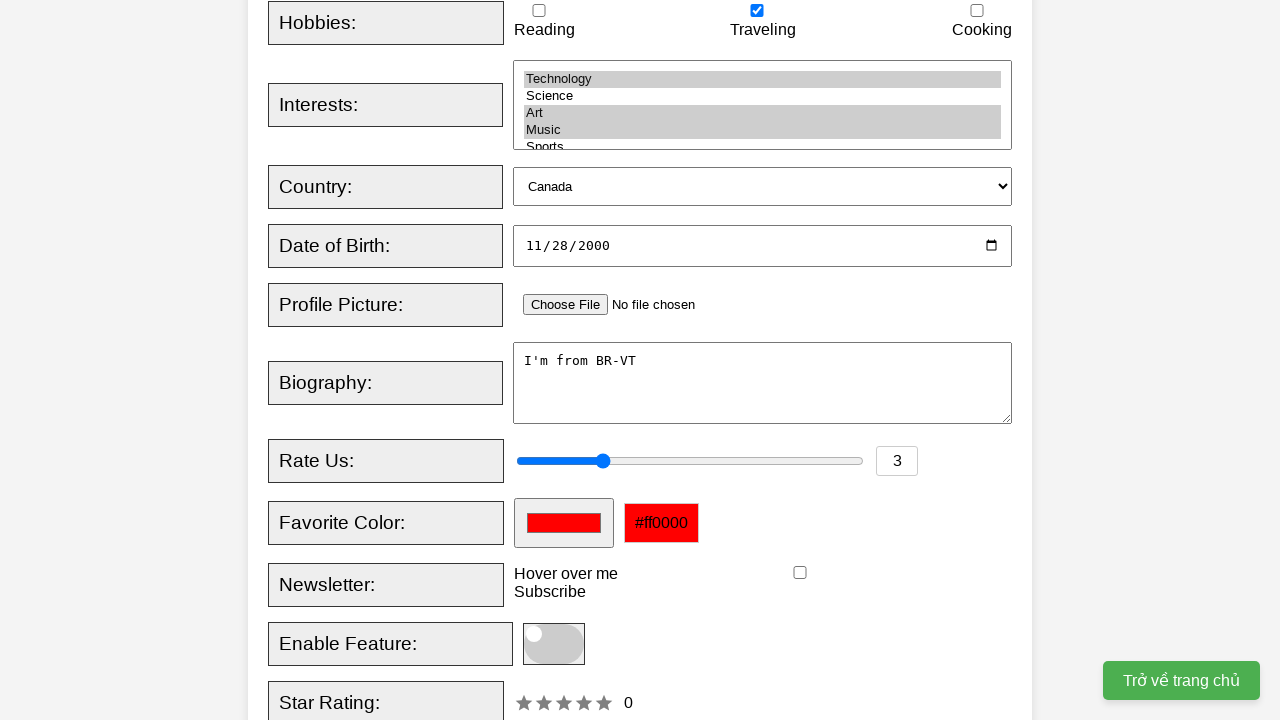

Set favorite color to #33CC99 using JavaScript
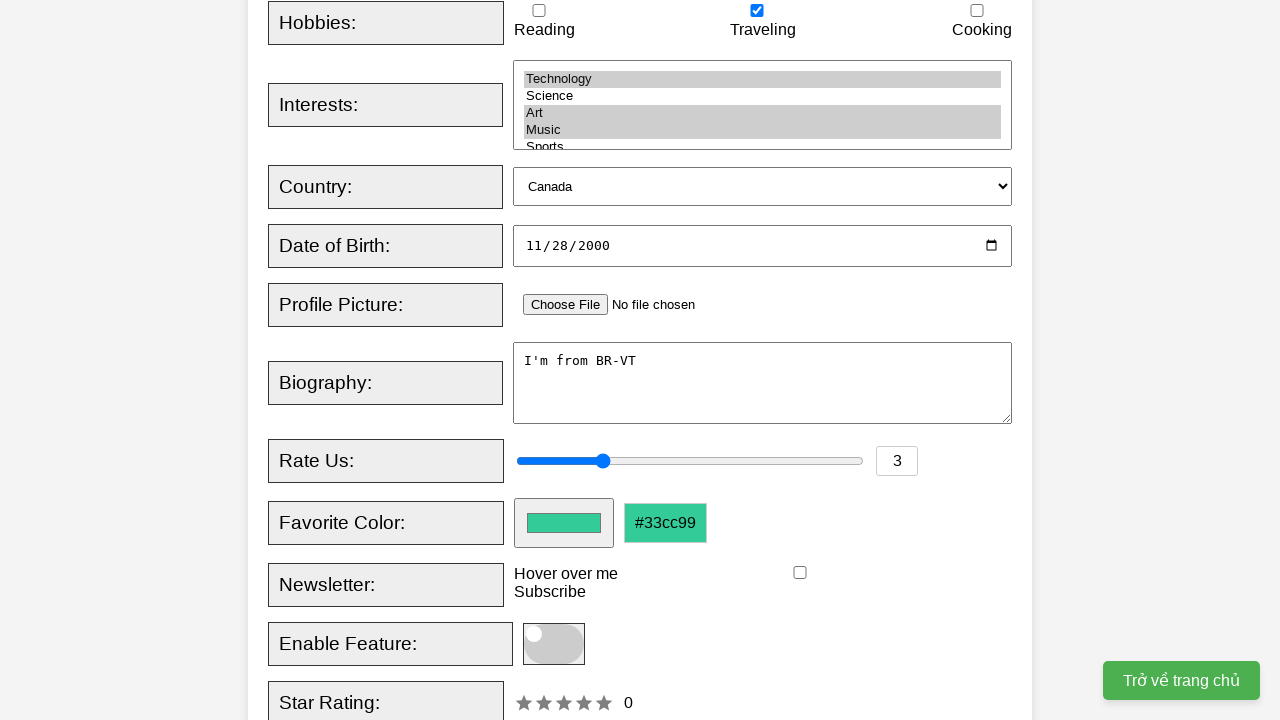

Checked Subscribe to newsletter checkbox at (800, 573) on internal:label="Subscribe"i
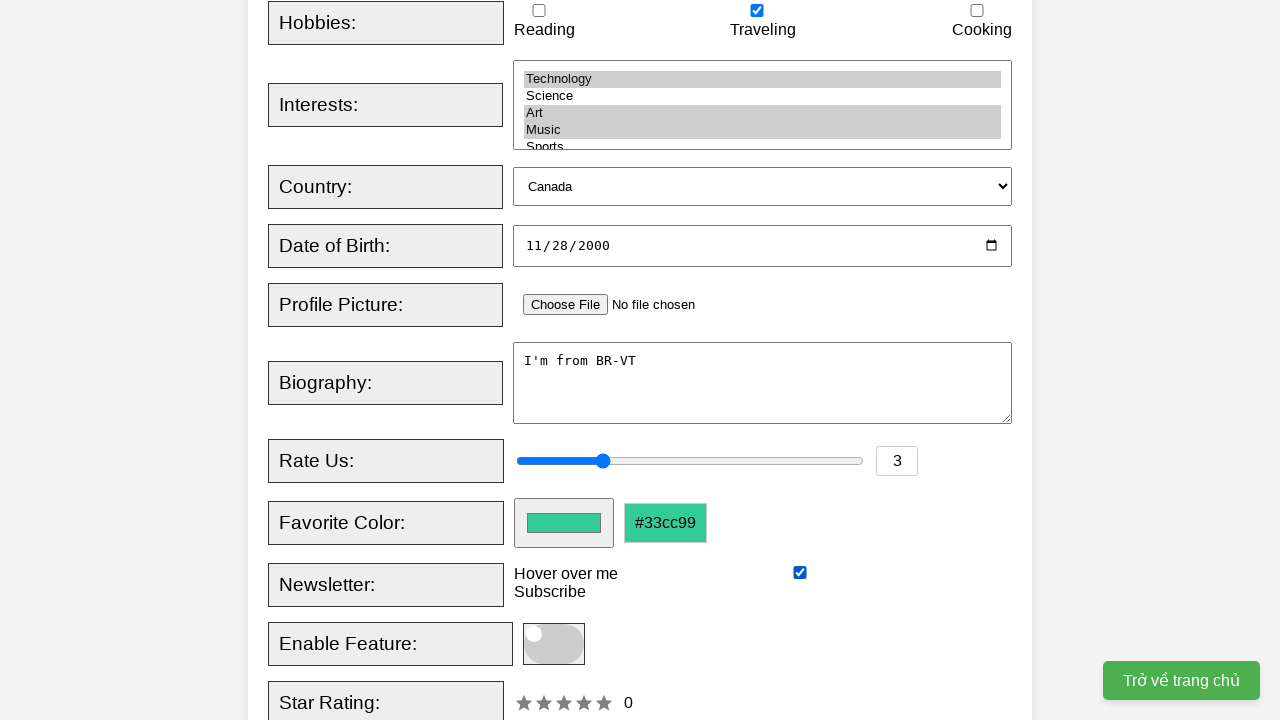

Clicked the switch toggle at (554, 644) on .switch
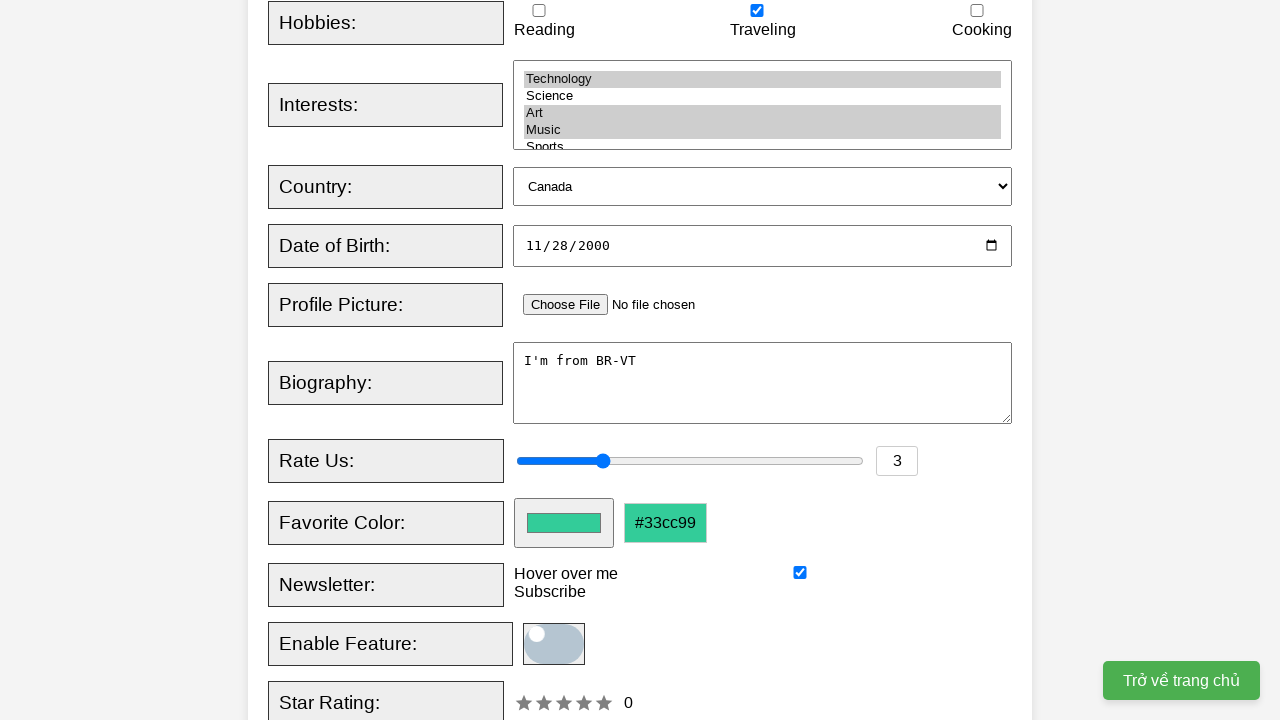

Checked Enable Feature checkbox on internal:label="Enable Feature"i
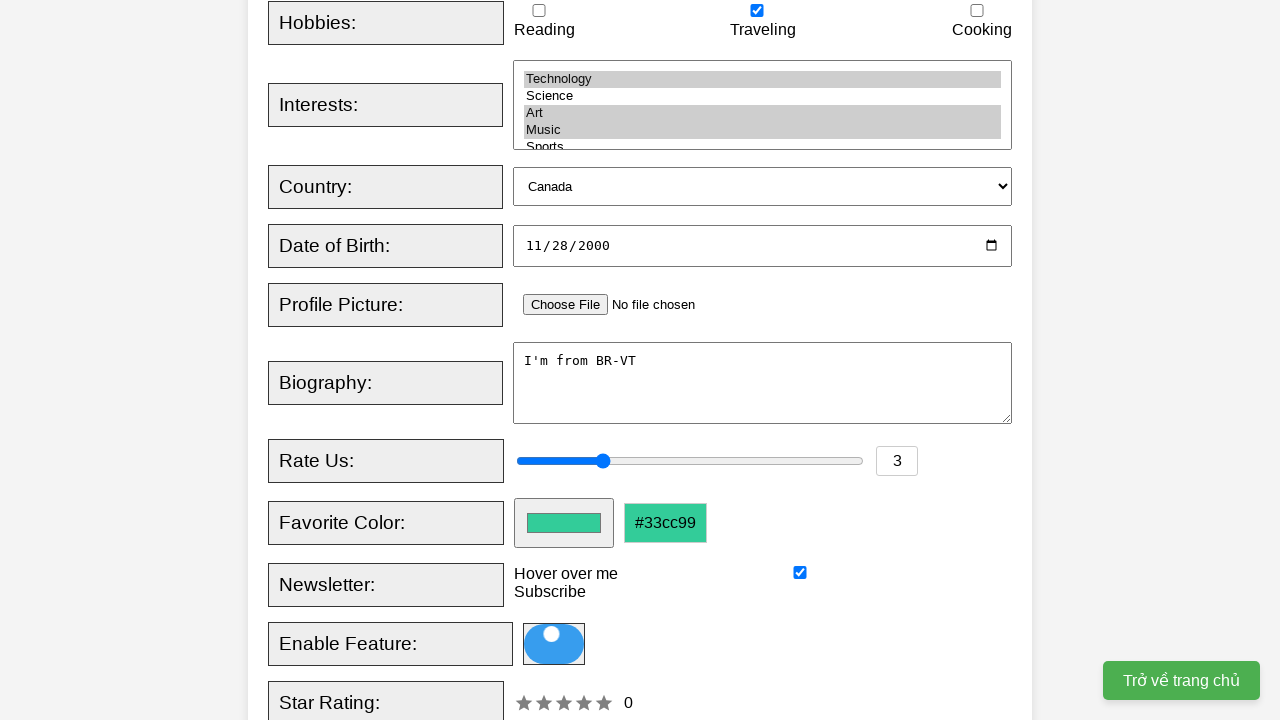

Clicked Register button to submit form at (528, 360) on internal:role=button[name="Register"i]
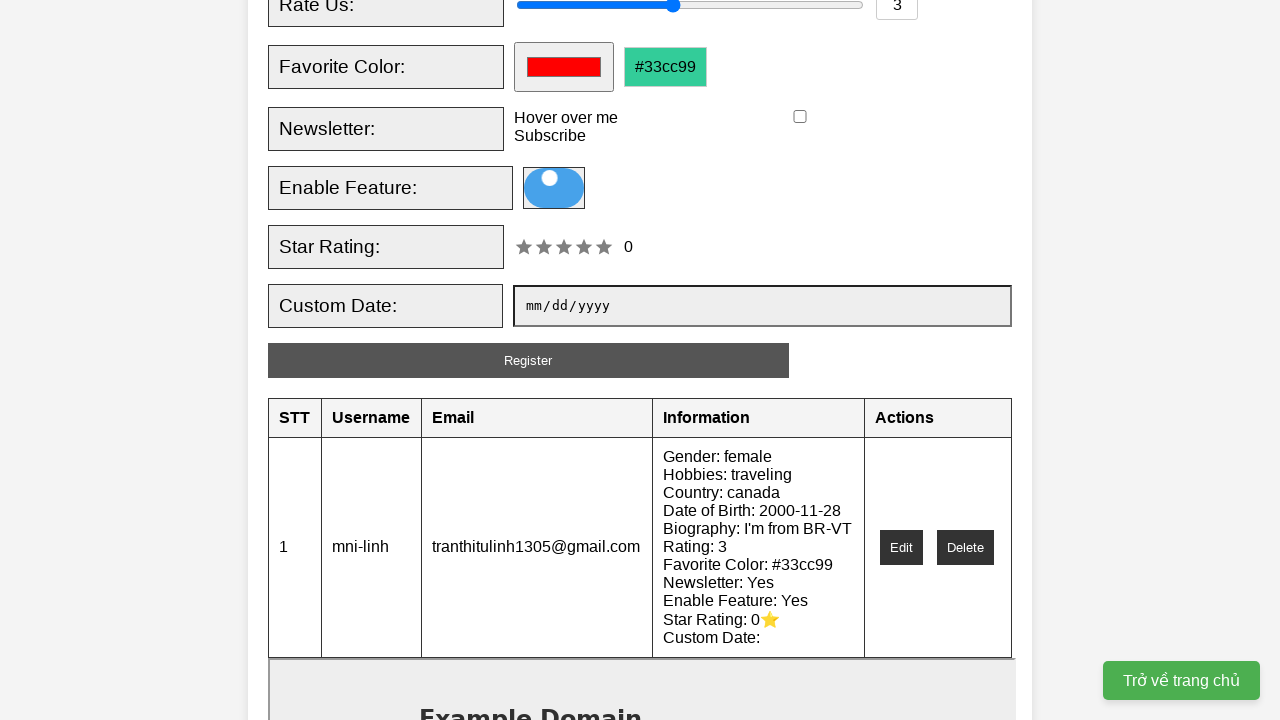

Waited for page to navigate to registration results page
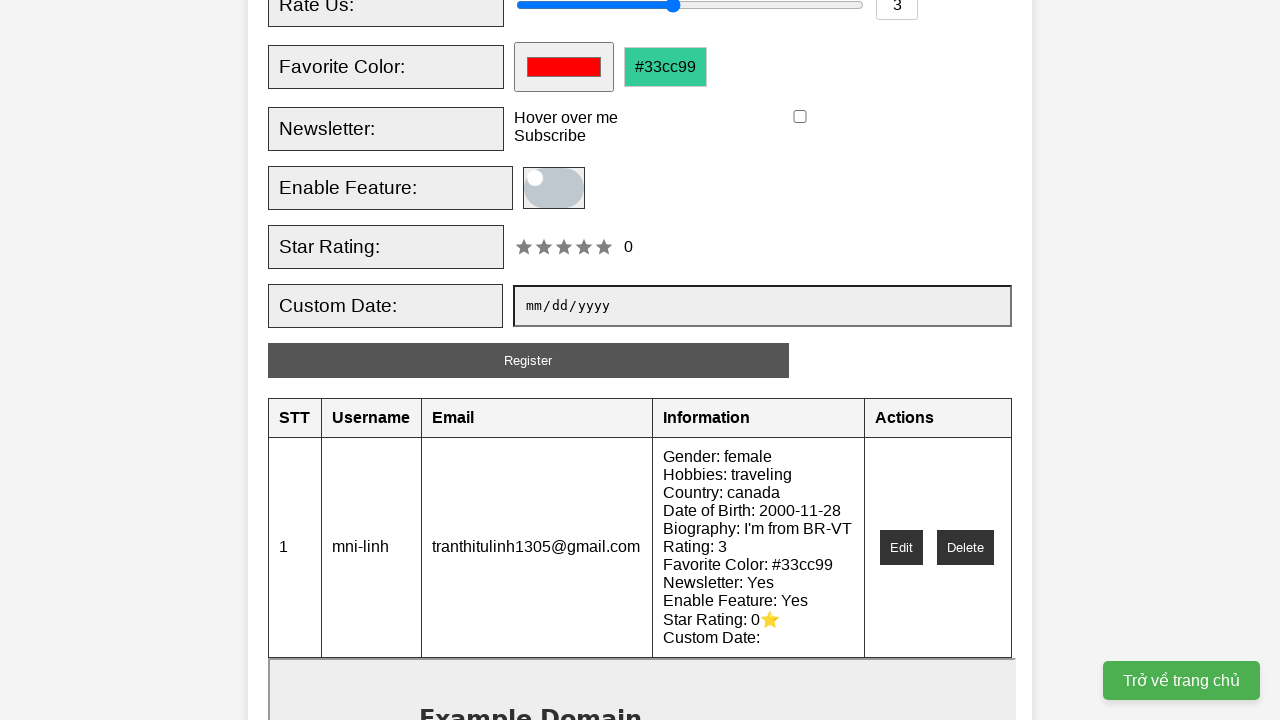

Waited for results table to load with submitted data
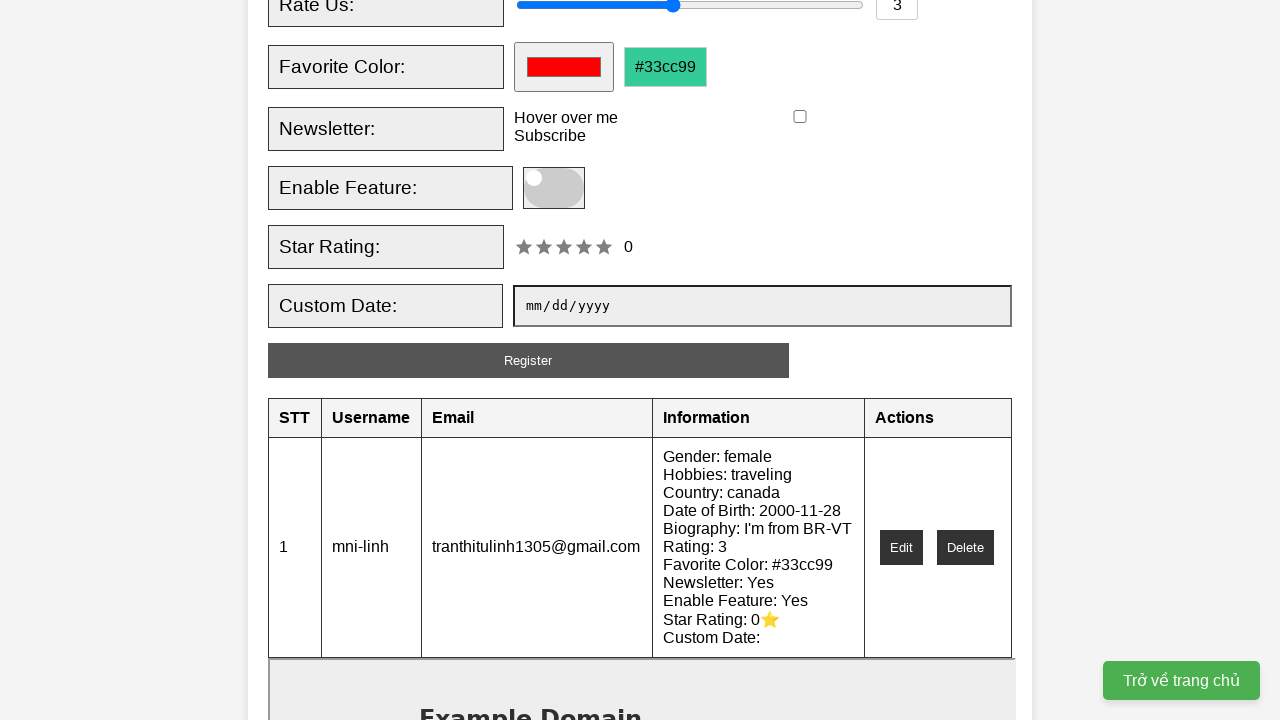

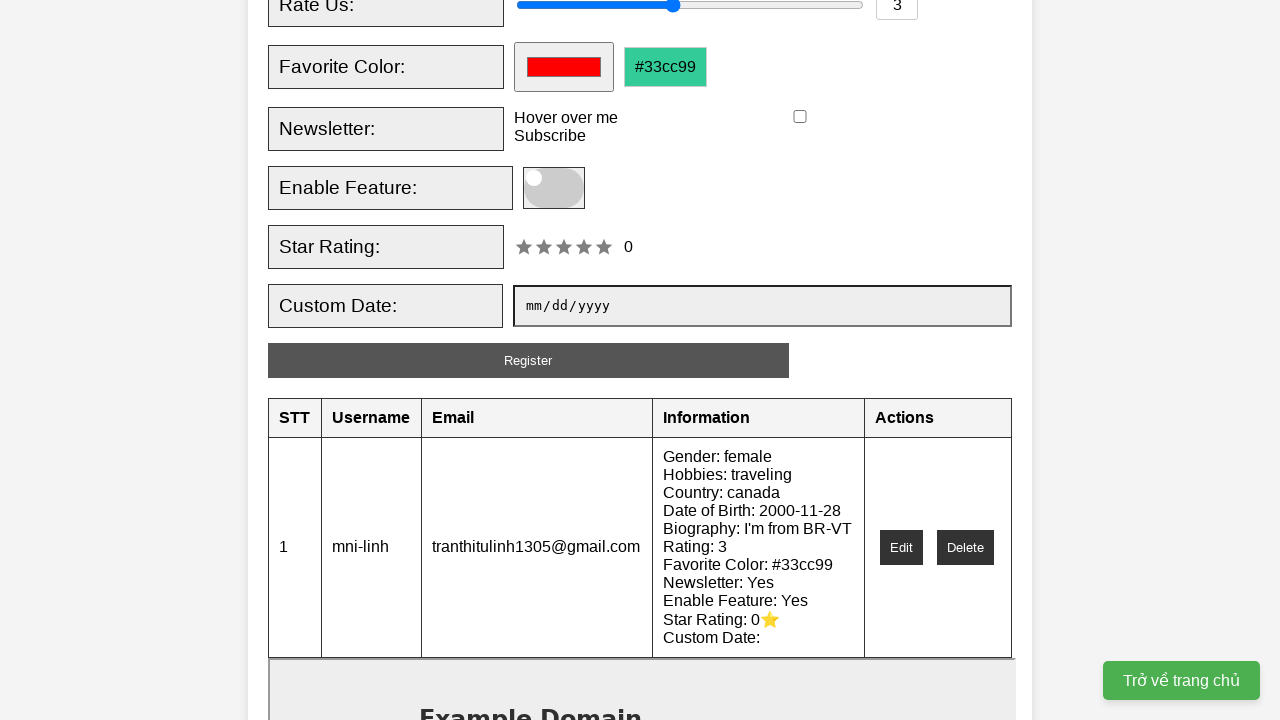